Tests radio button functionality by selecting the female radio button and verifying it can be clicked and selected

Starting URL: http://syntaxprojects.com/basic-radiobutton-demo.php

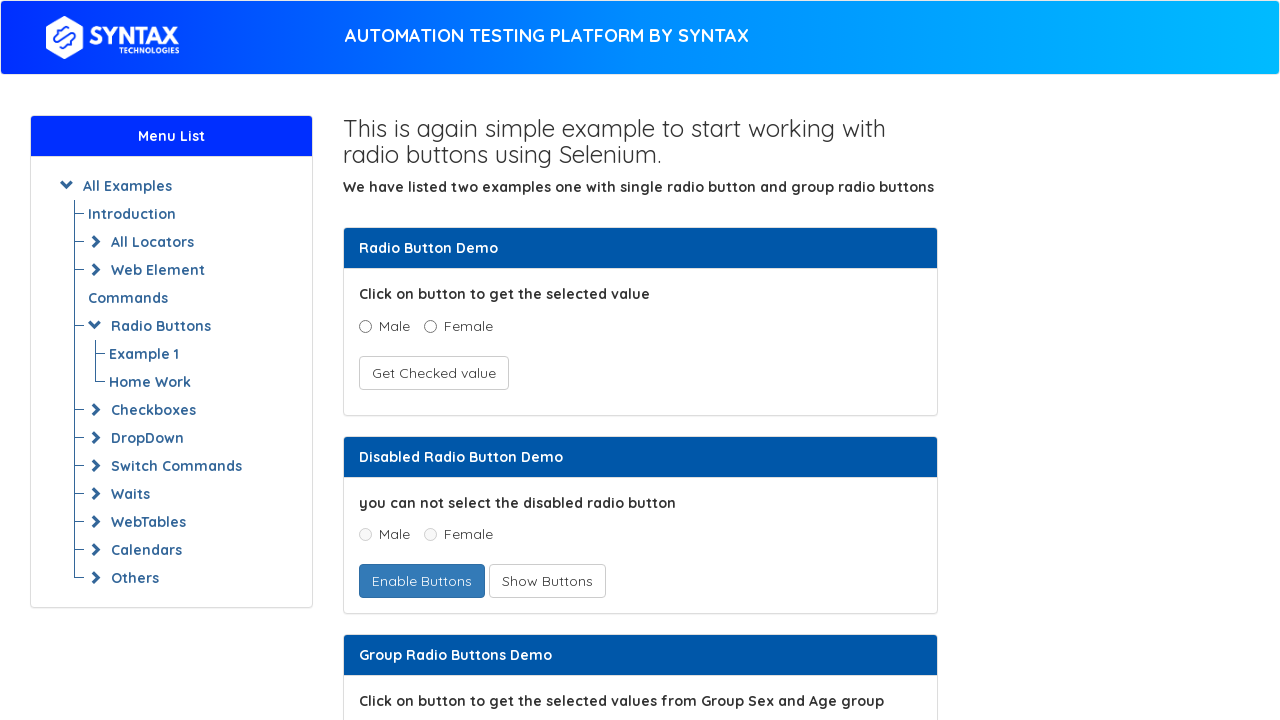

Located the female radio button element
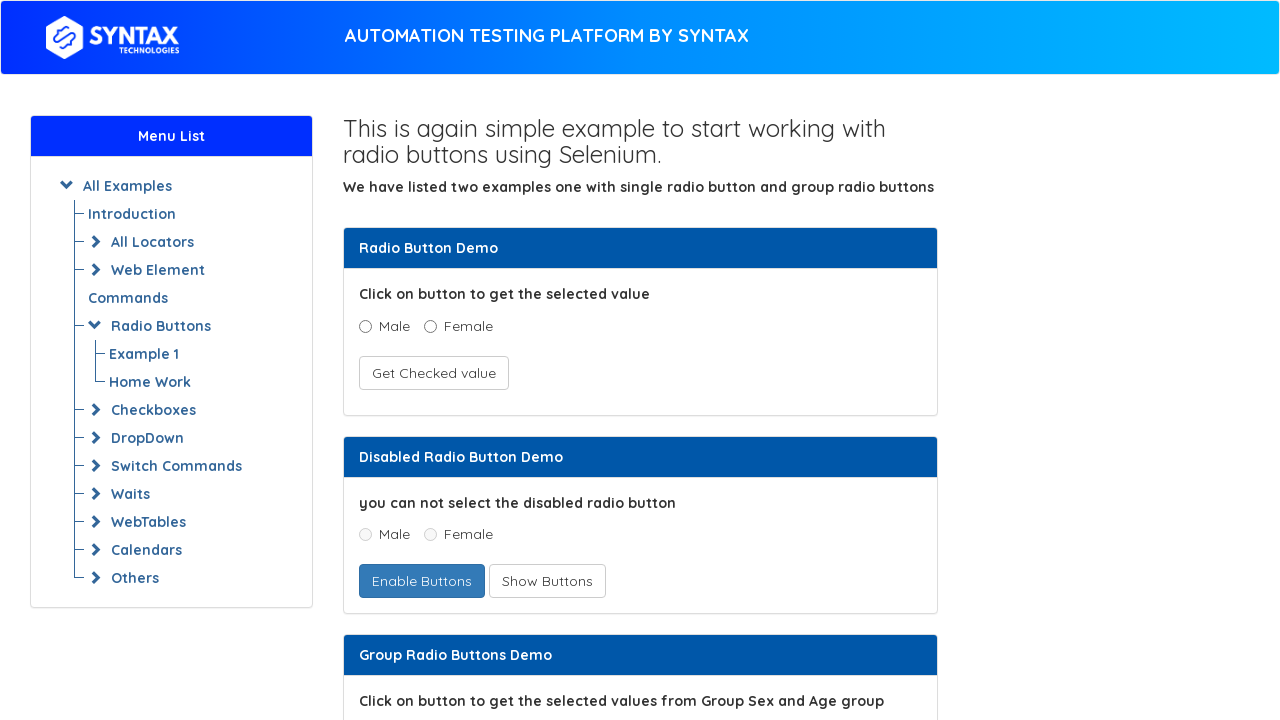

Clicked the female radio button at (430, 326) on xpath=//input[@value='Female'][@name='optradio']
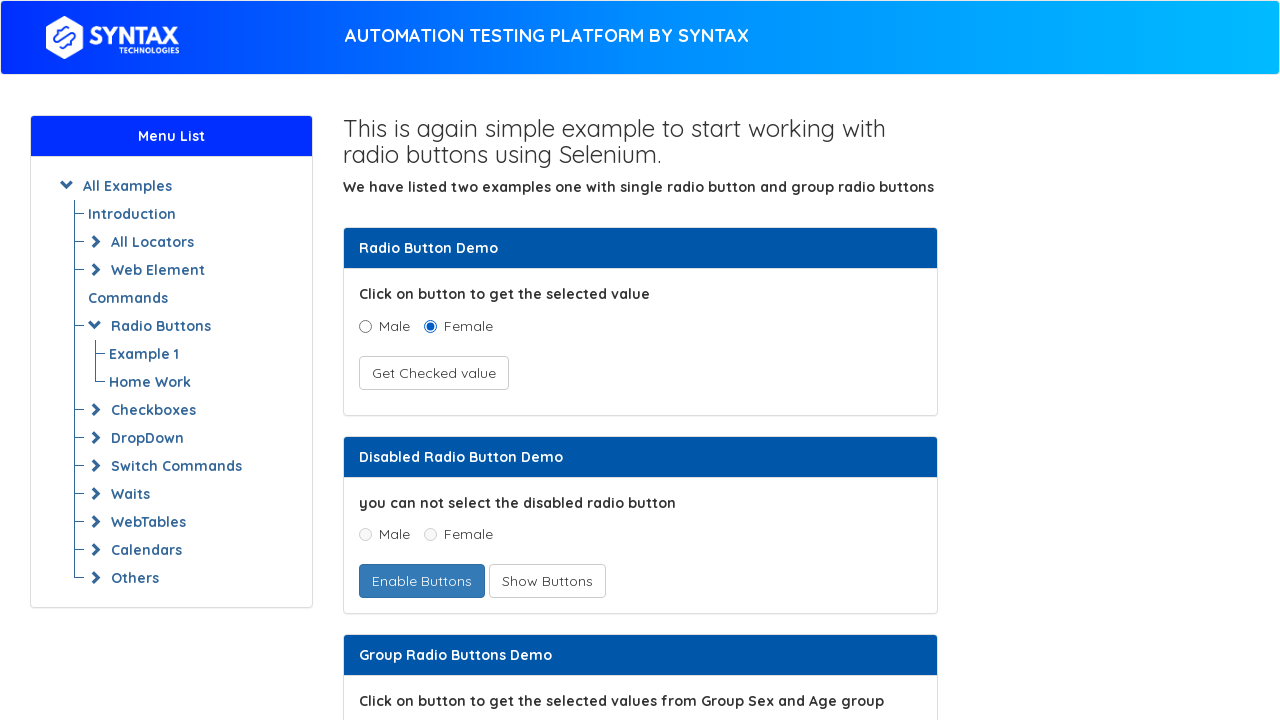

Verified the female radio button is visible
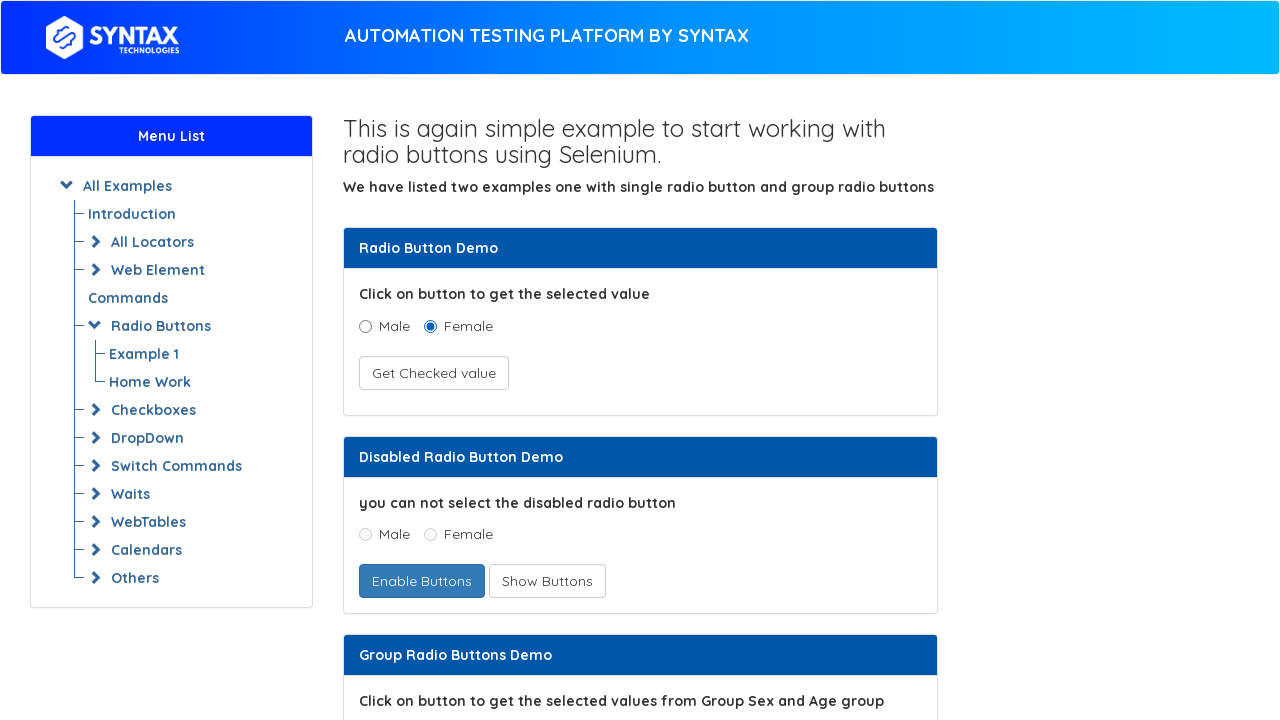

Confirmed the female radio button is enabled
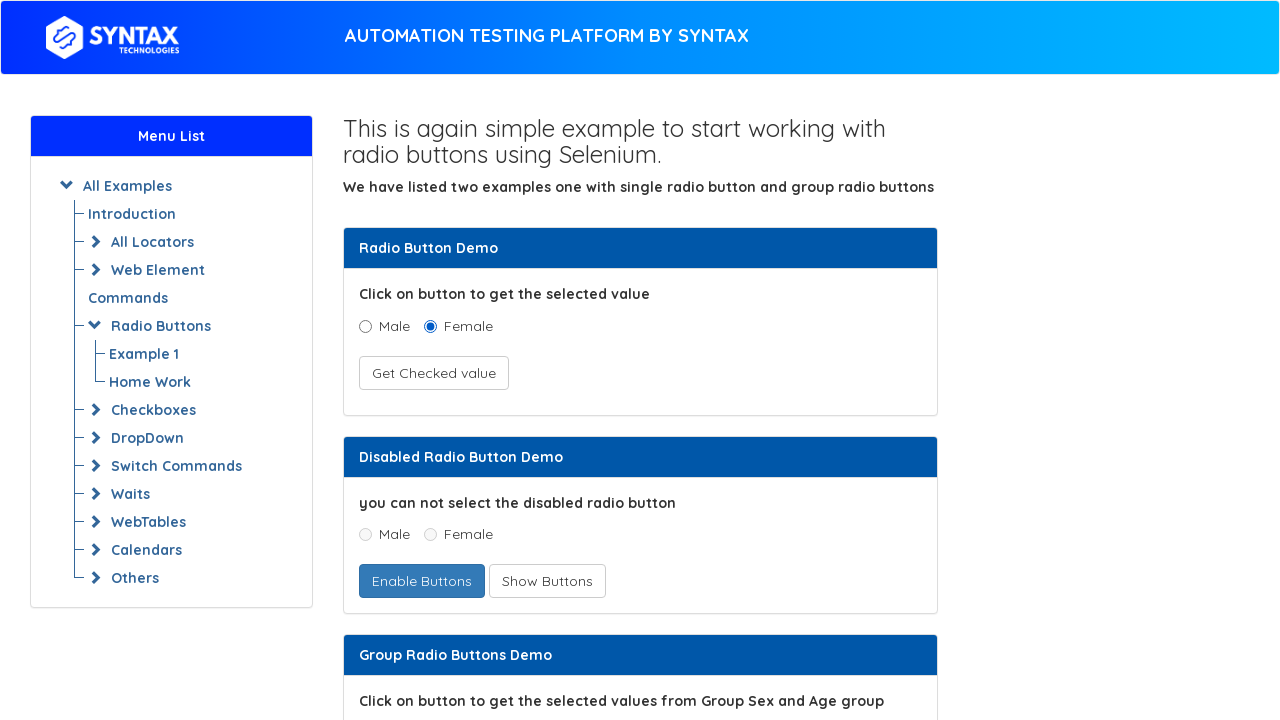

Clicked the female radio button again to confirm selection at (430, 326) on xpath=//input[@value='Female'][@name='optradio']
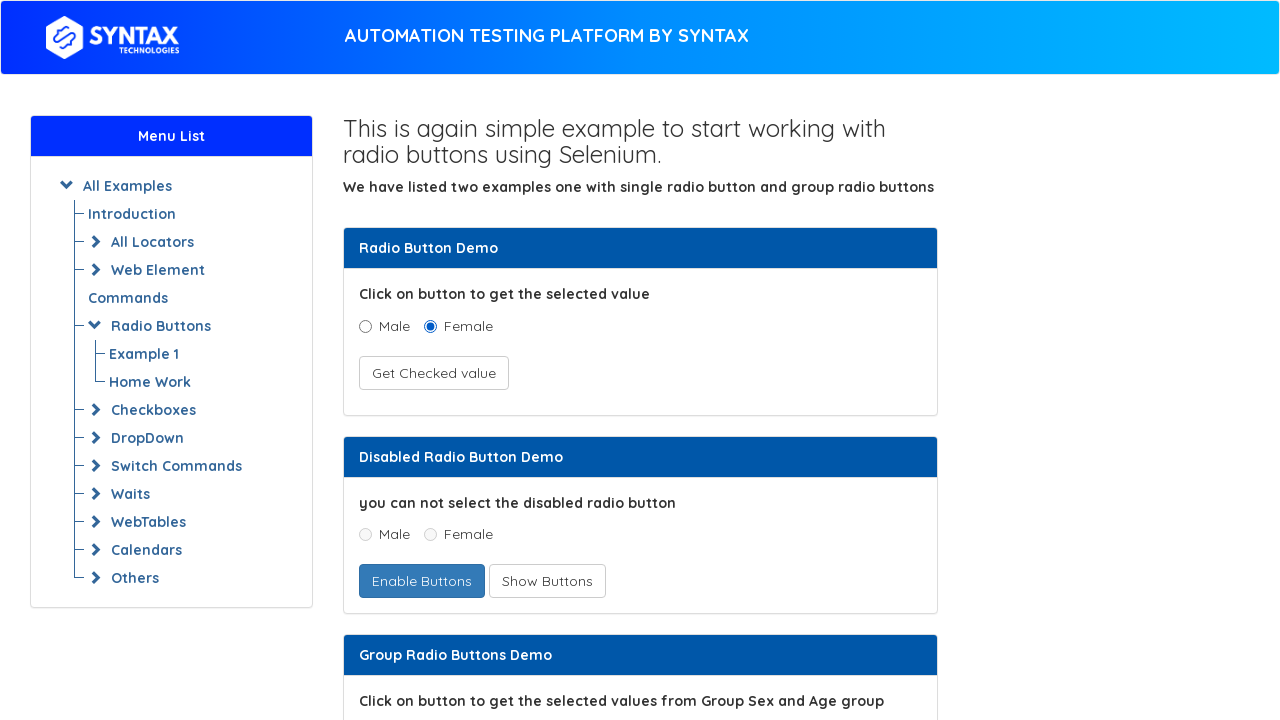

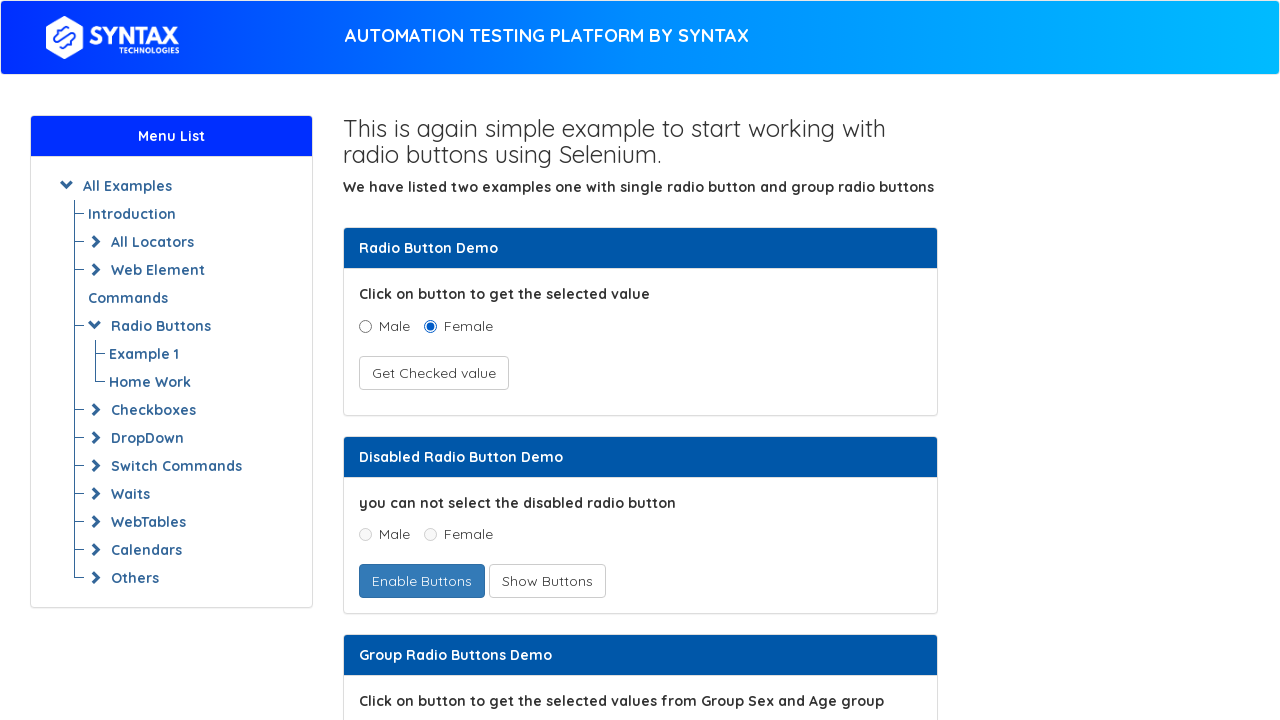